Tests form validation by clearing the contact name field and submitting to verify that appropriate validation error messages are displayed for all required fields.

Starting URL: https://practice.expandtesting.com/form-validation

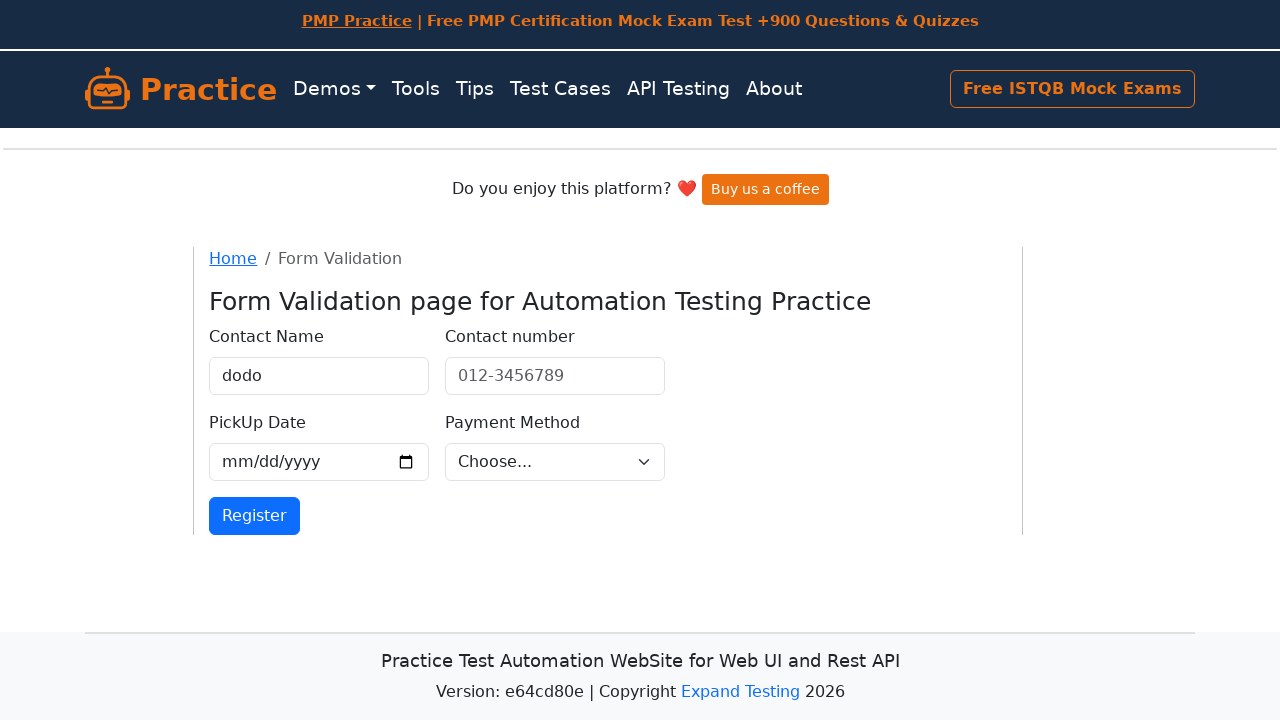

Cleared contact name field on (//input[@id='validationCustom01'])[1]
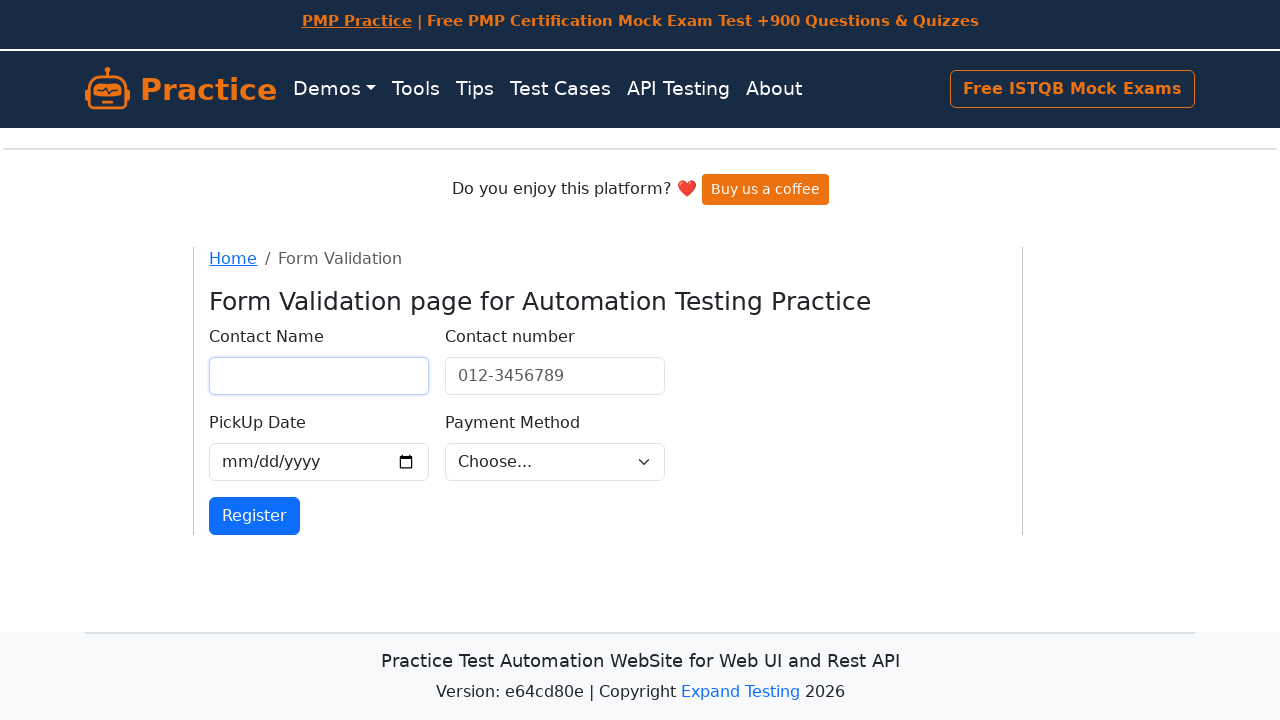

Clicked Register button to trigger validation at (255, 516) on text=Register
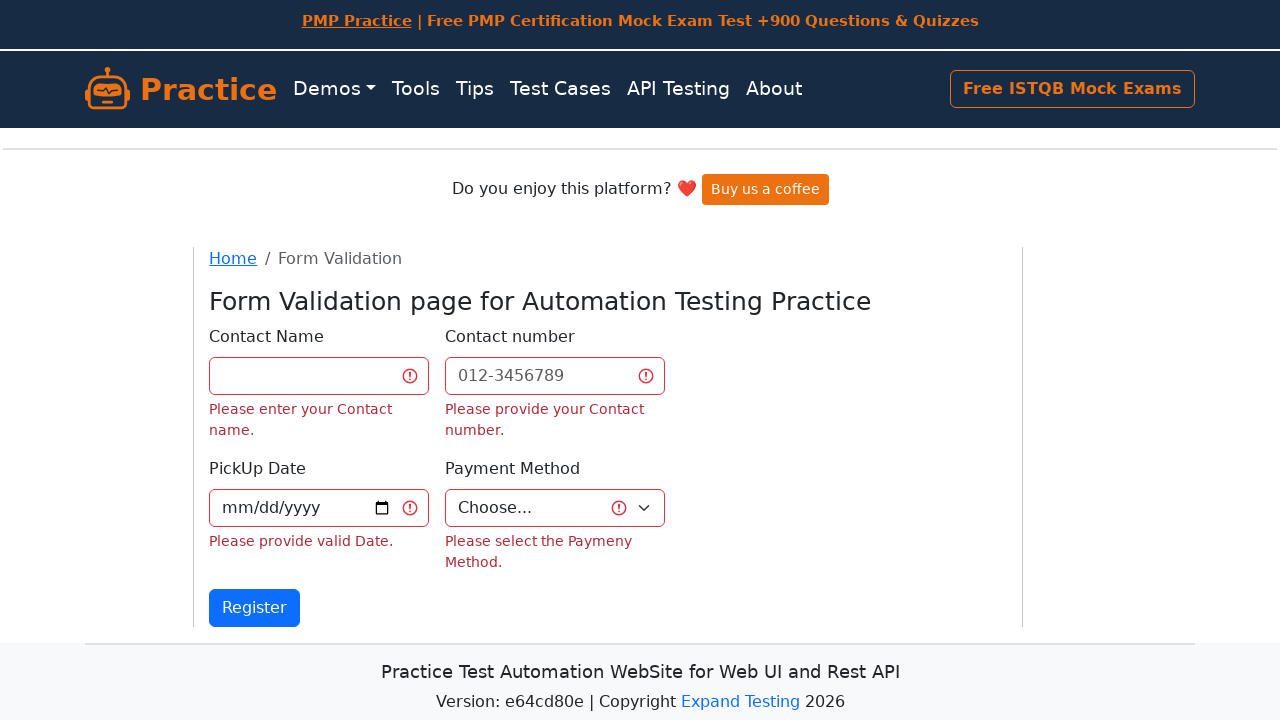

Verified 'Please enter your Contact name.' error message appeared
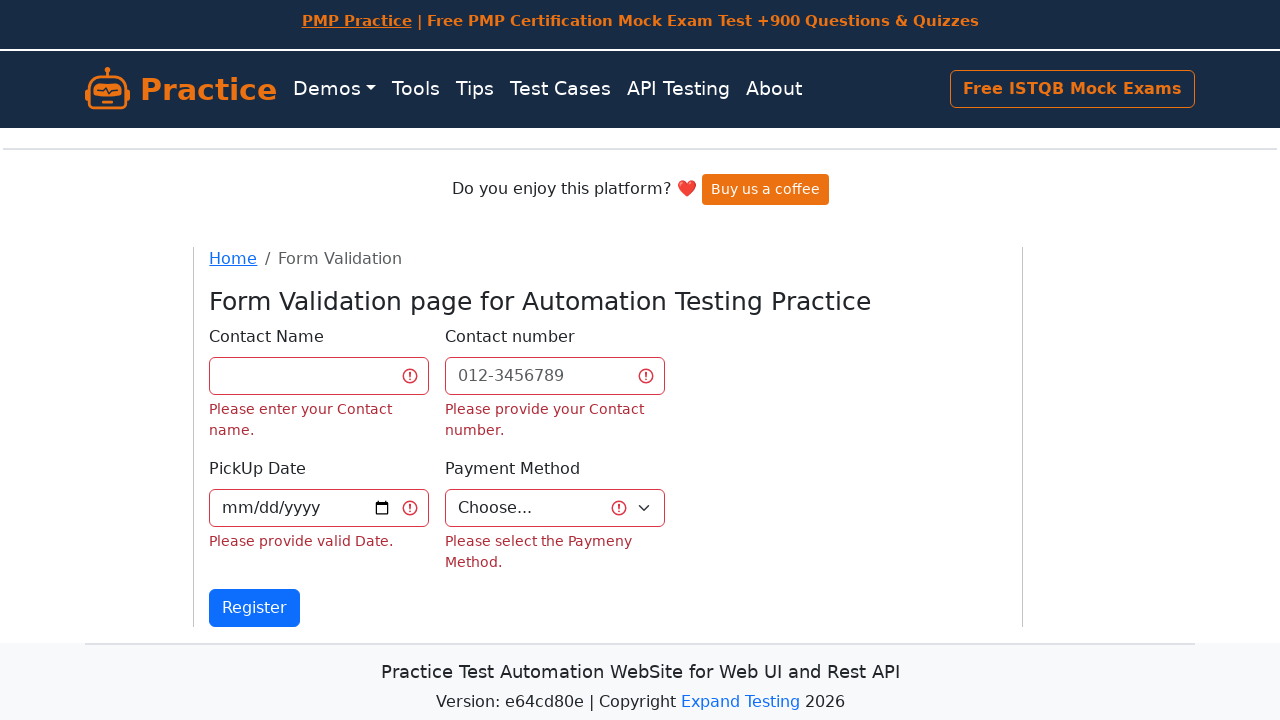

Verified 'Please provide your Contact number.' error message appeared
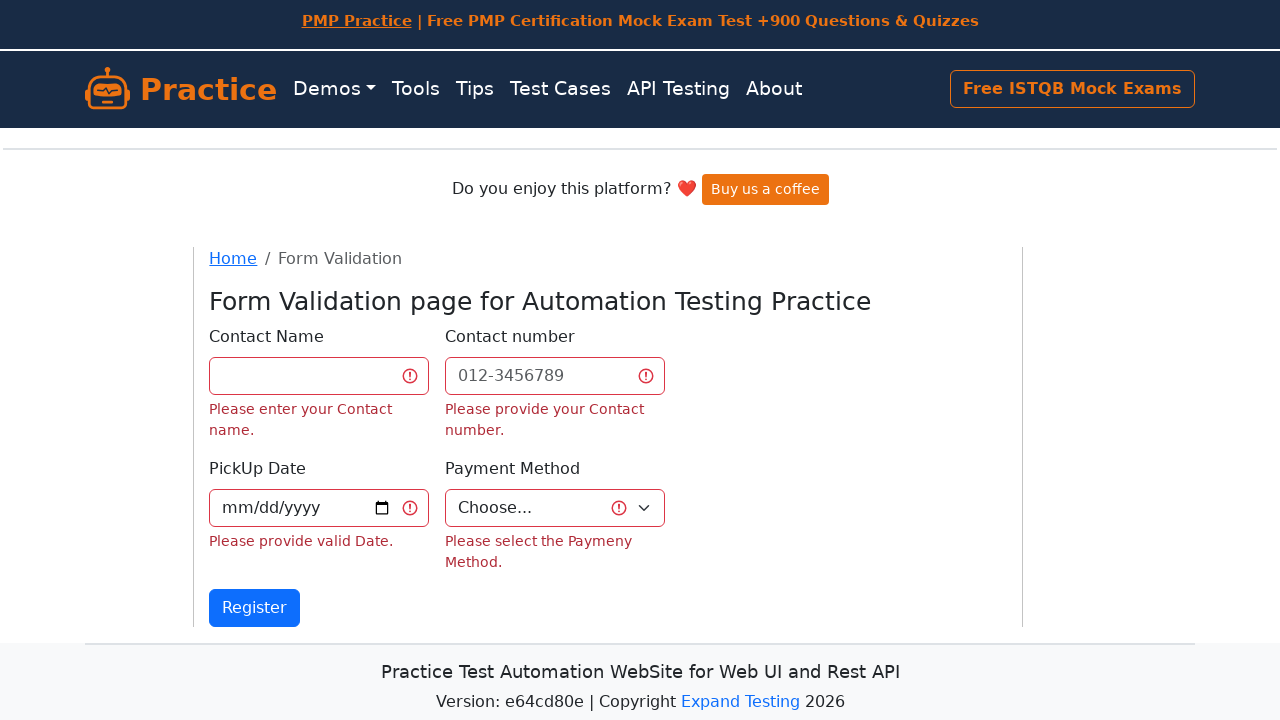

Verified 'Please provide valid Date.' error message appeared
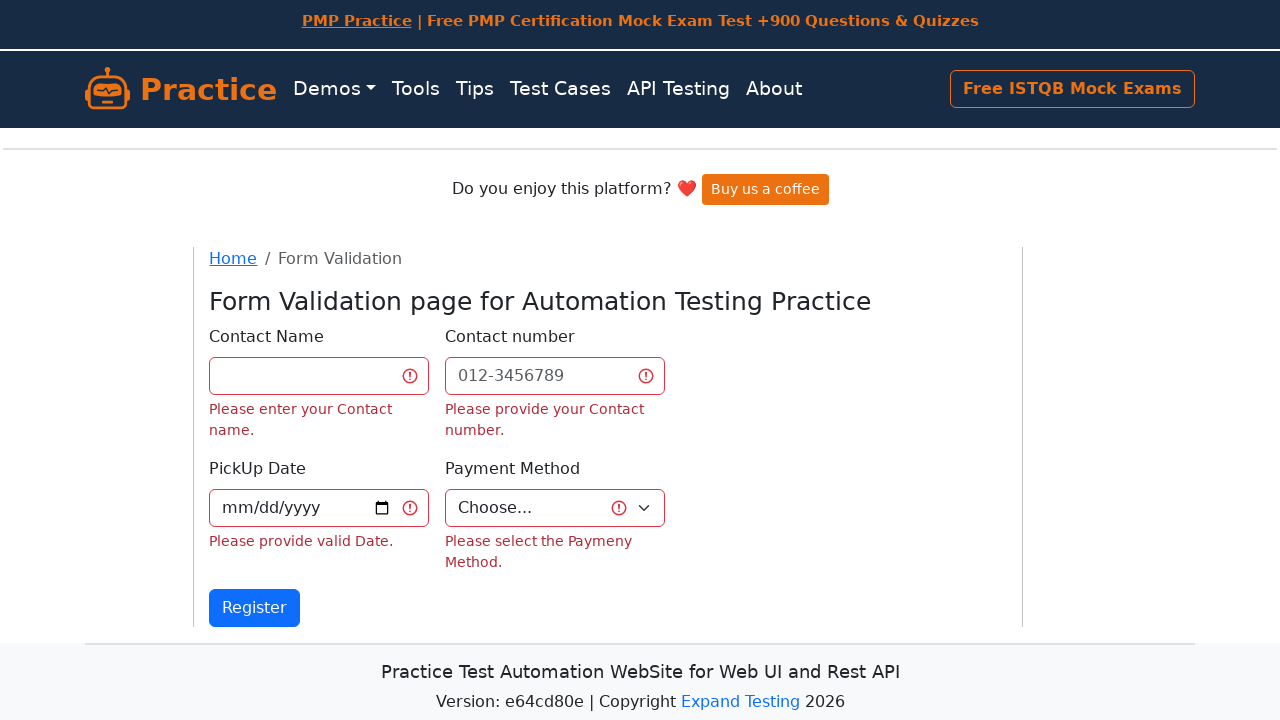

Verified 'Please select the Paymeny Method.' error message appeared
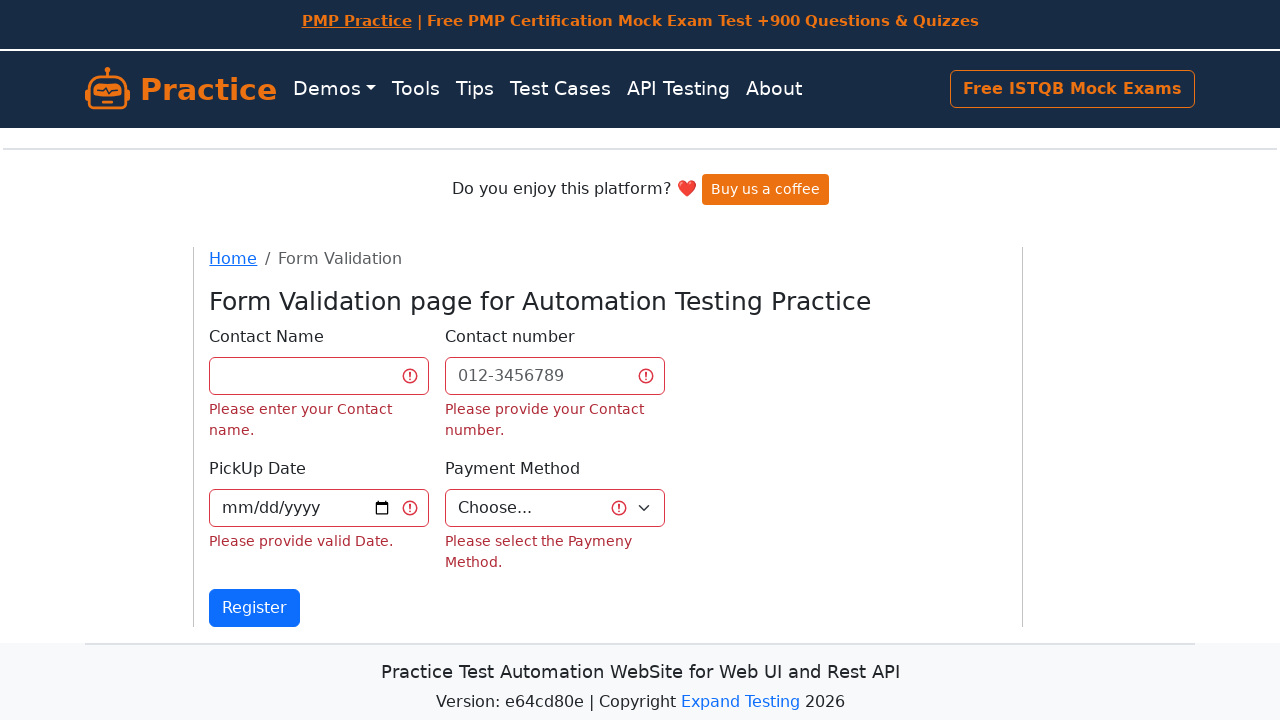

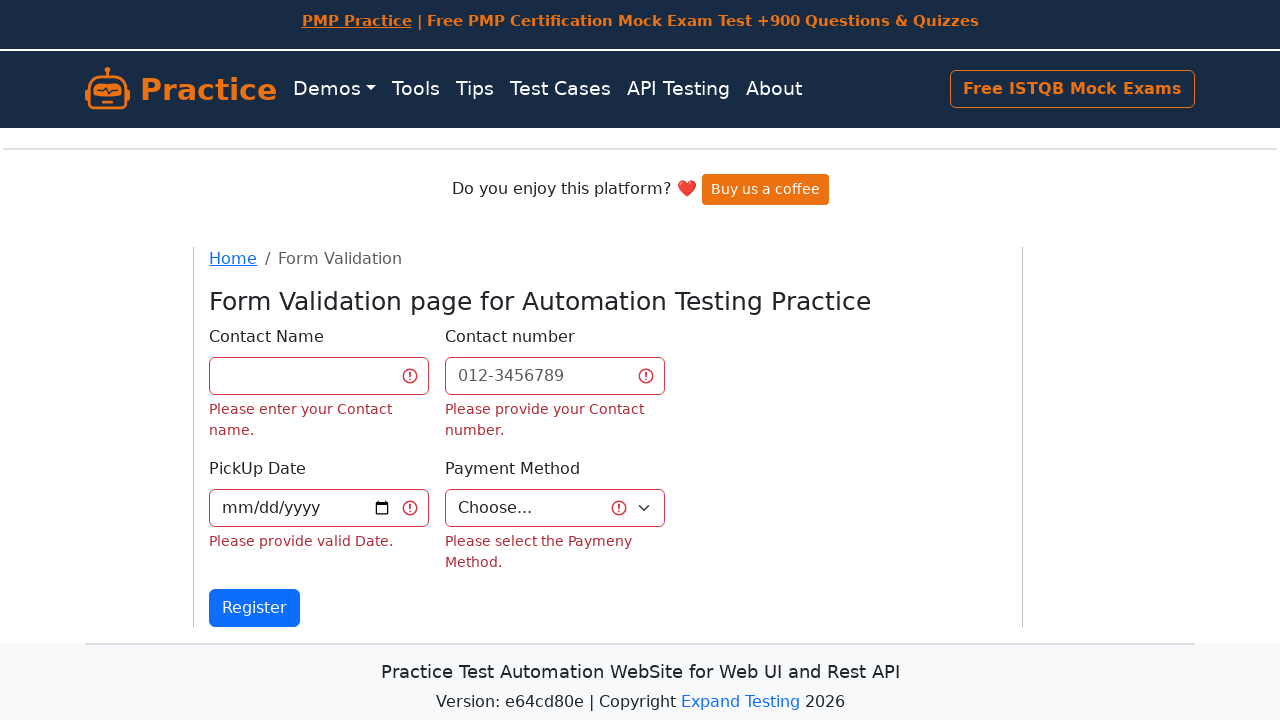